Navigates to an Angular demo application and clicks on the library button to test navigation functionality

Starting URL: https://rahulshettyacademy.com/angularAppdemo/

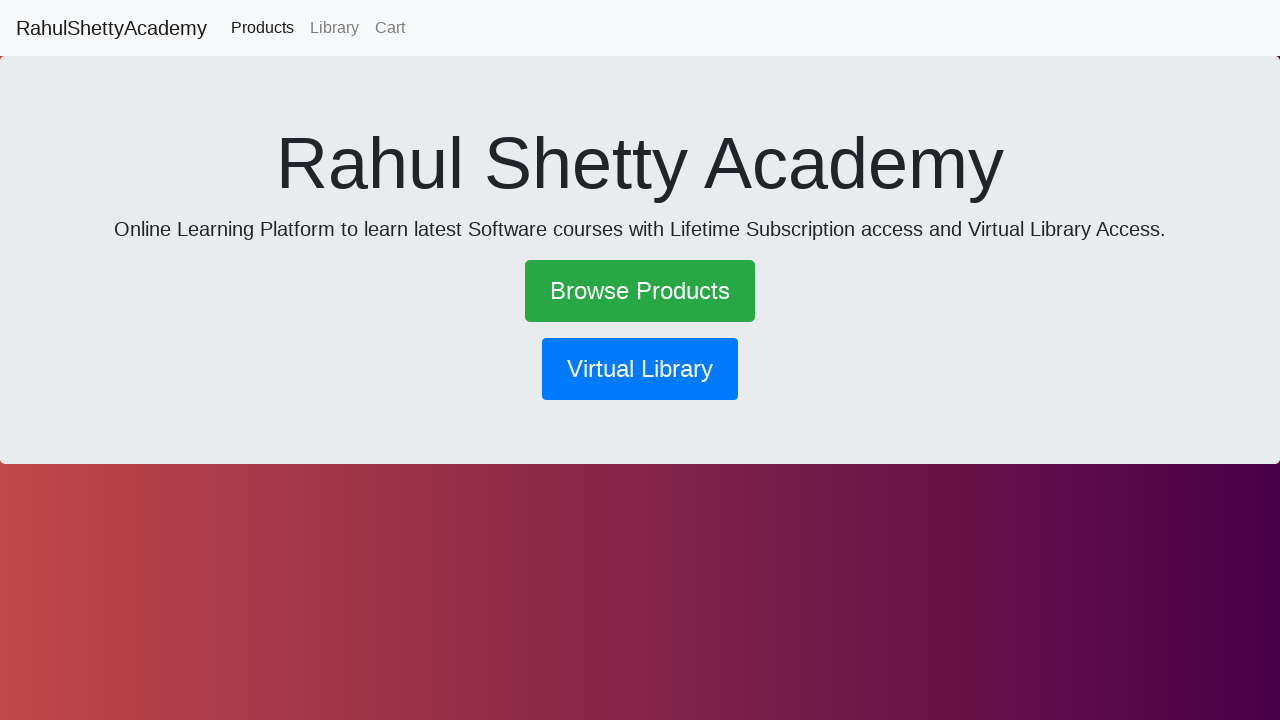

Clicked on the library navigation button at (640, 369) on button[routerlink='/library']
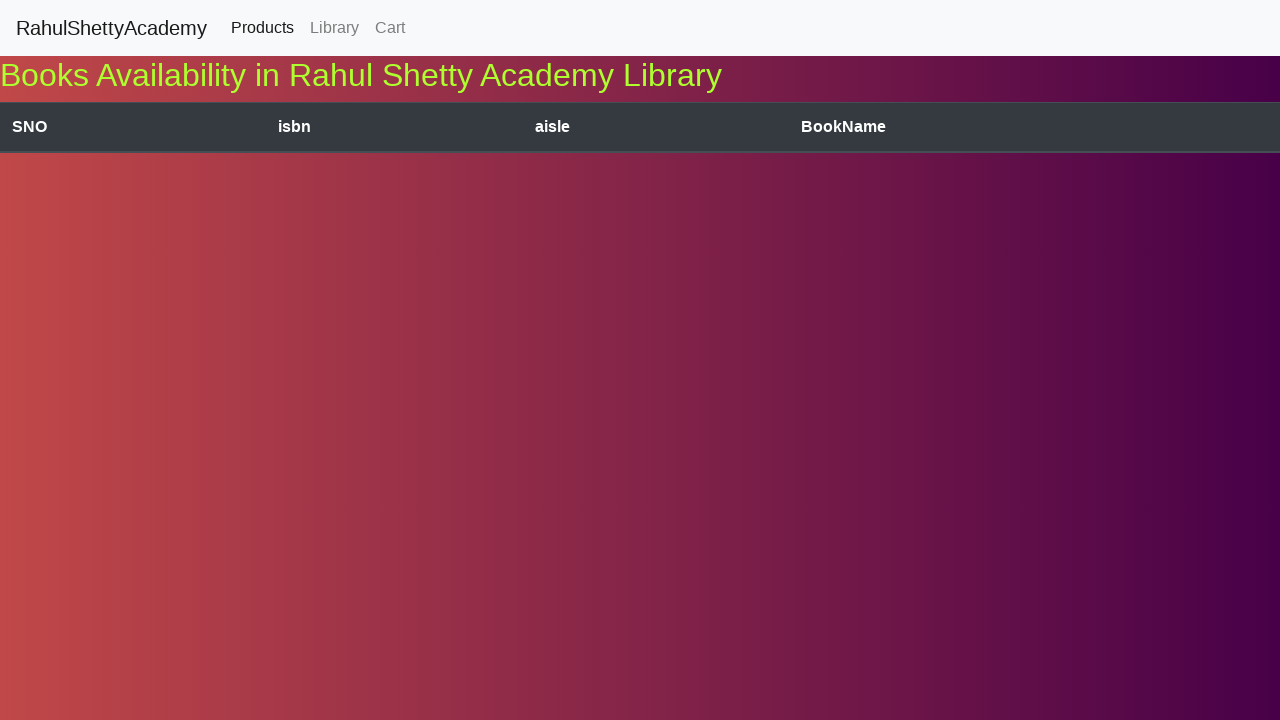

Navigation to library page completed - network idle
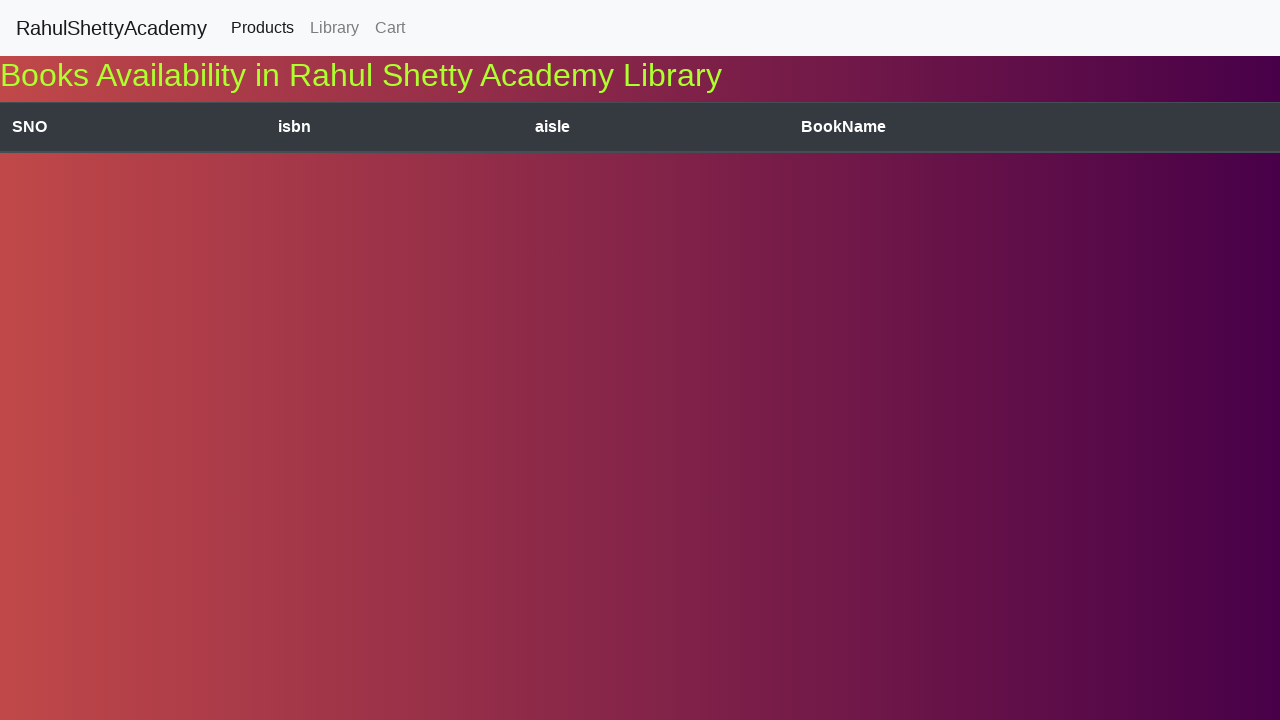

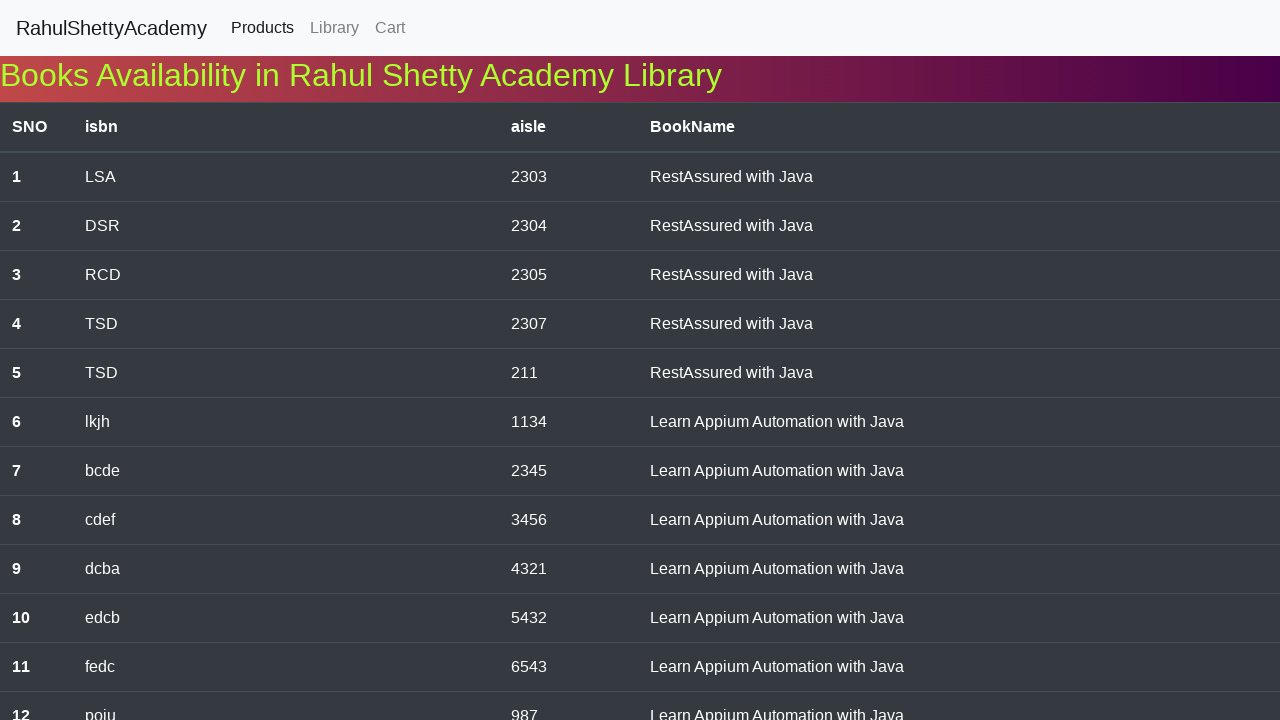